Tests dropdown selection functionality by selecting an option and verifying the selection and associated meter value

Starting URL: https://seleniumbase.io/demo_page

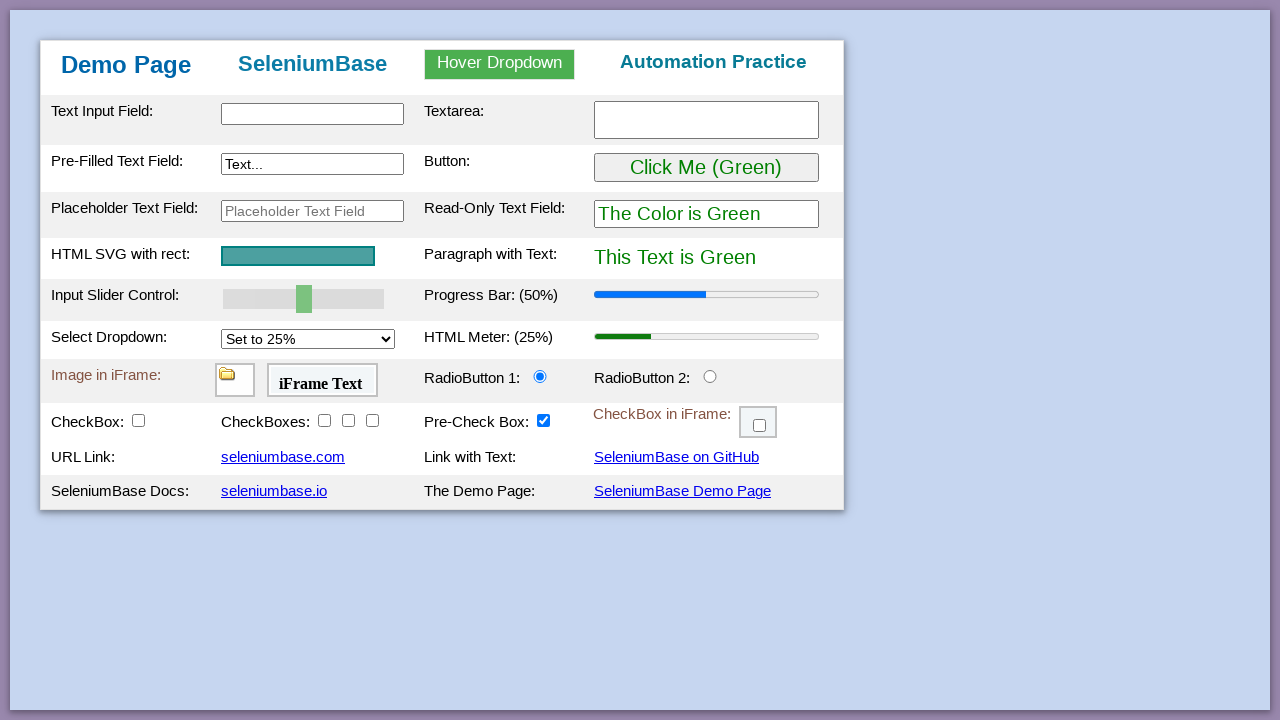

Selected '50%' option from dropdown on #mySelect
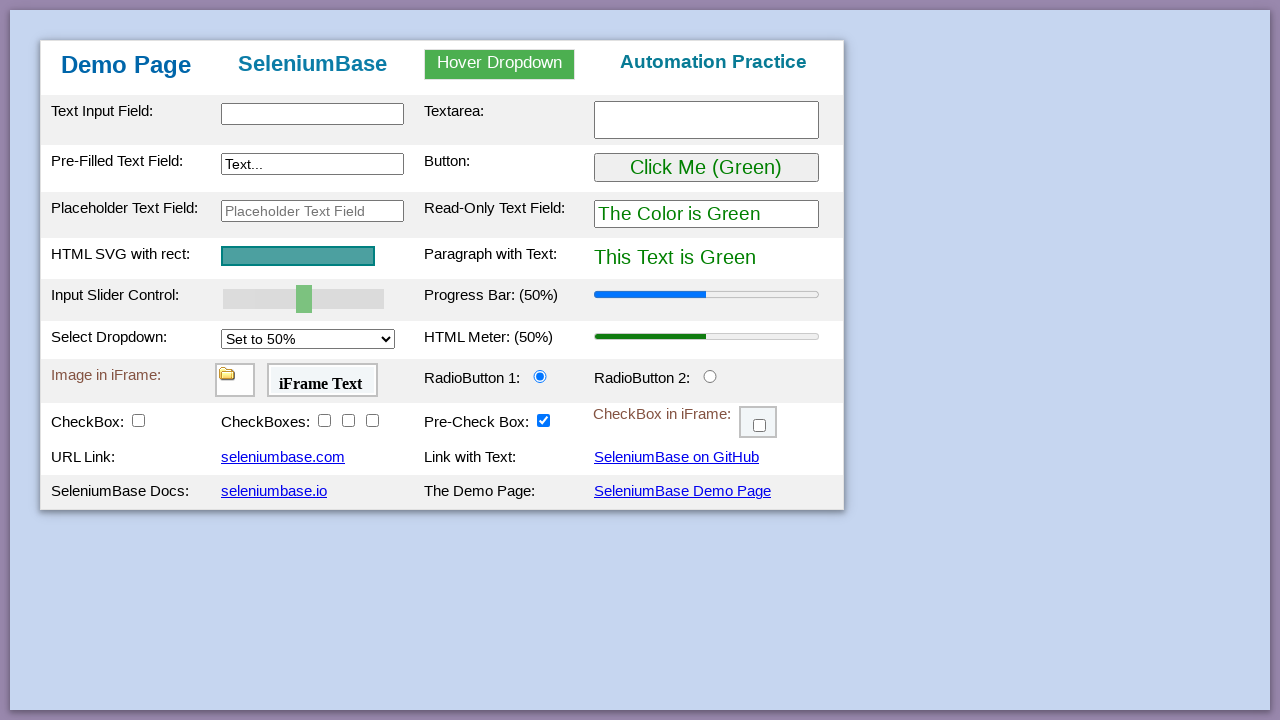

Verified dropdown has selected value '50%'
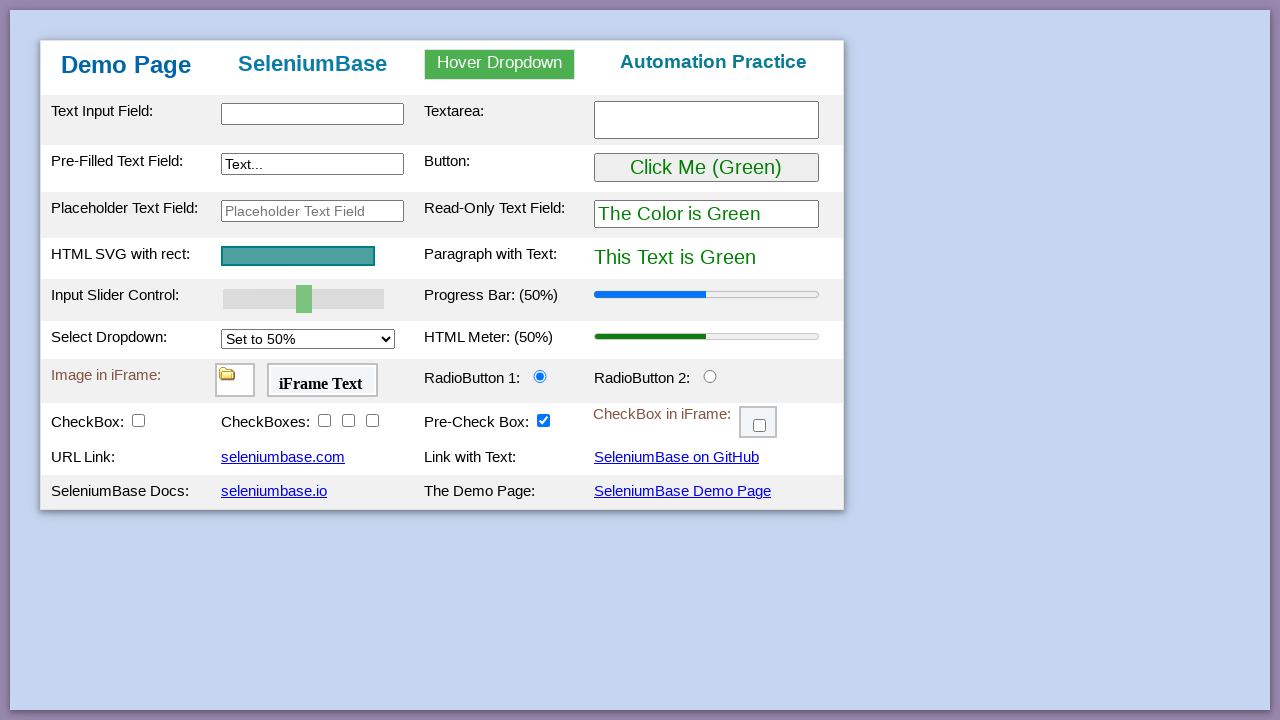

Verified meter element has value attribute '0.5'
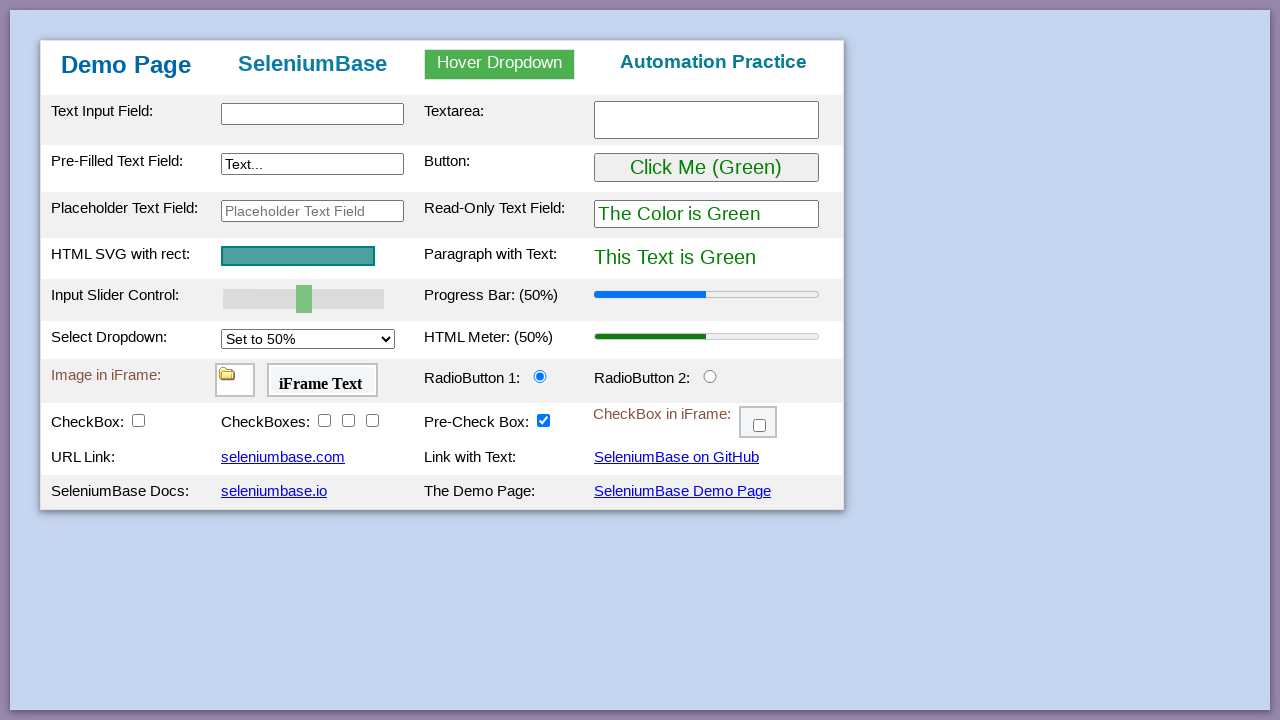

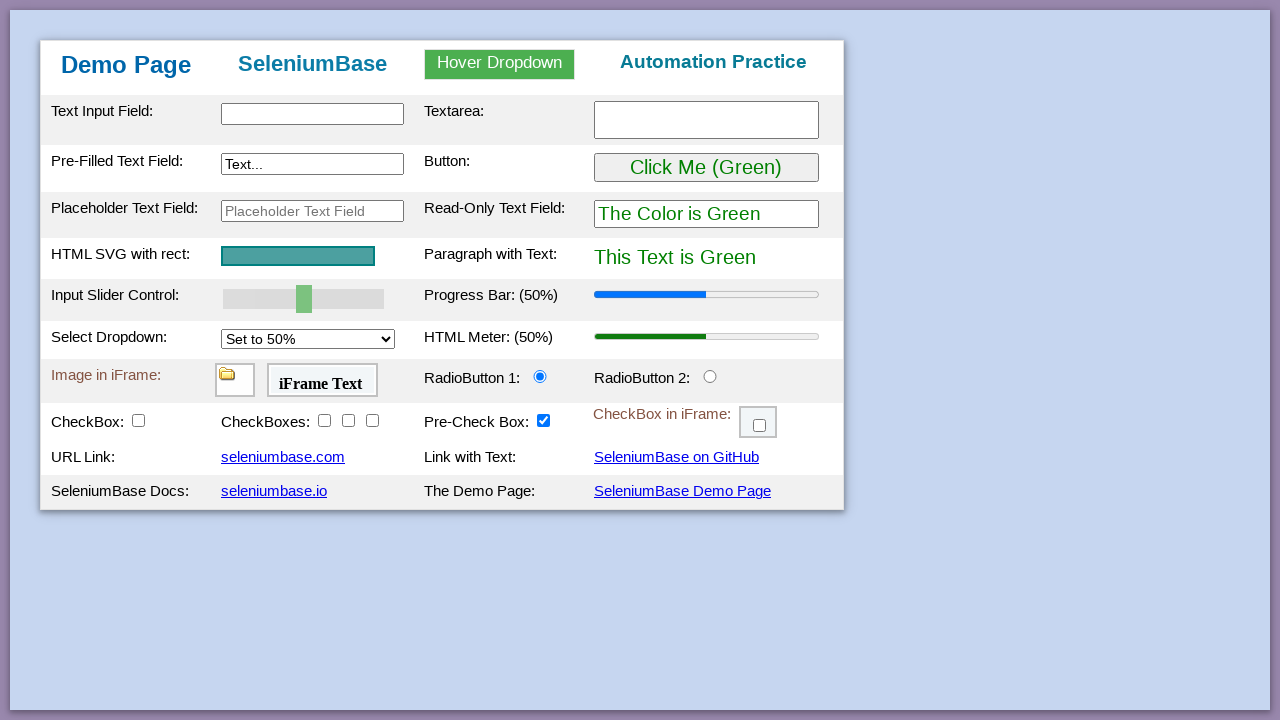